Tests jQuery UI menu navigation by hovering over nested menu items (Enabled -> Downloads -> PDF) to verify the cascading menu functionality works correctly.

Starting URL: https://the-internet.herokuapp.com/jqueryui/menu

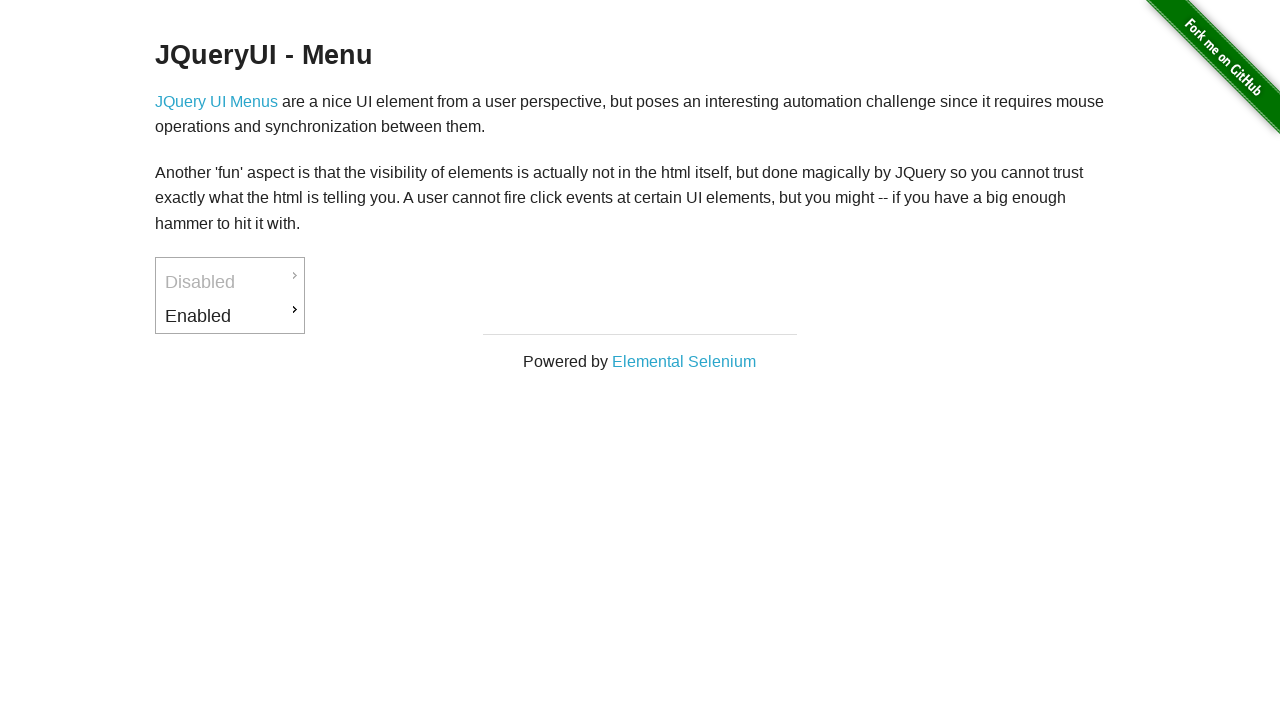

Hovered over 'Enabled' menu item to trigger submenu at (230, 316) on xpath=//a[contains(text(),'Enabled')]
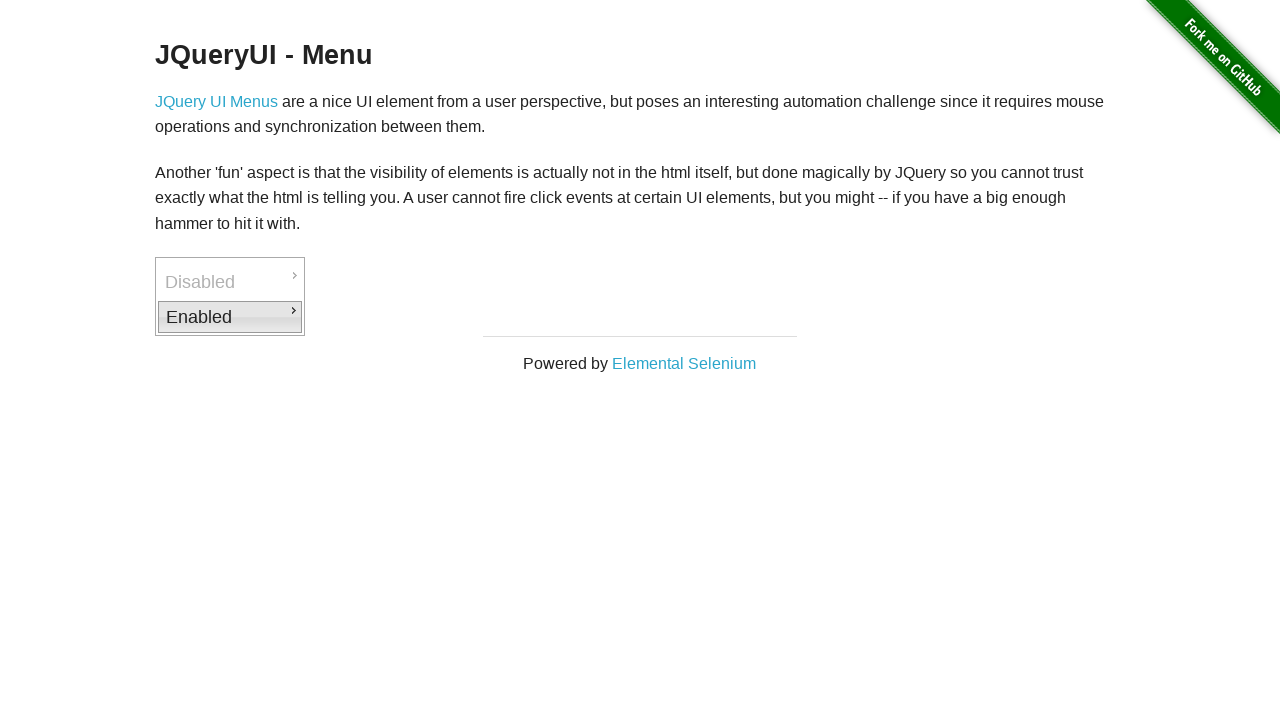

'Downloads' submenu appeared and is visible
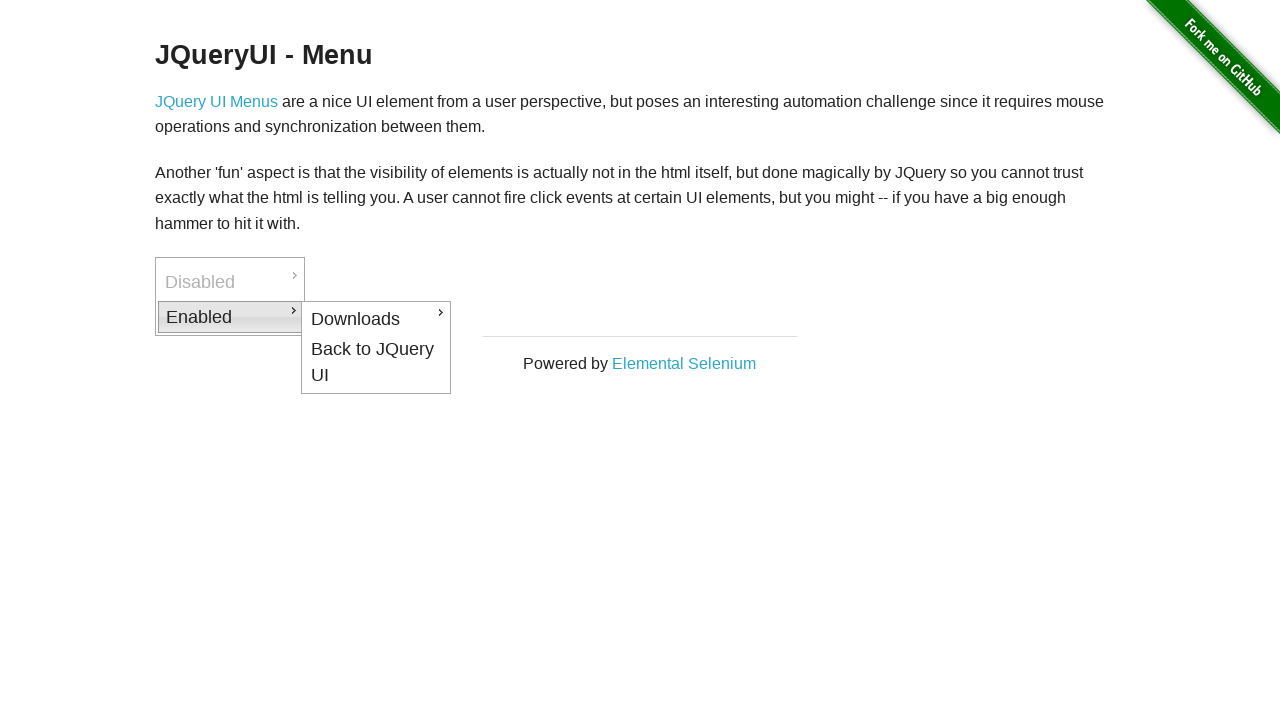

Hovered over 'Downloads' menu item to trigger cascading submenu at (376, 319) on xpath=//a[contains(text(),'Downloads')]
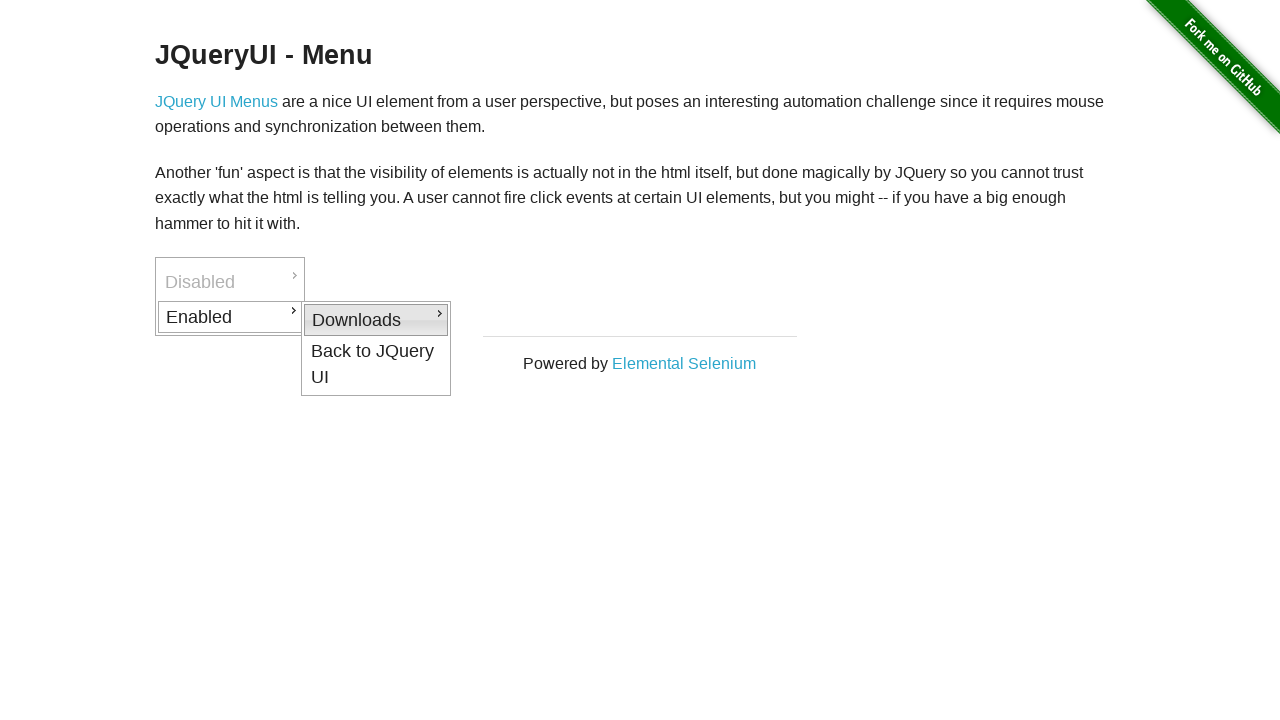

'PDF' option appeared and is visible
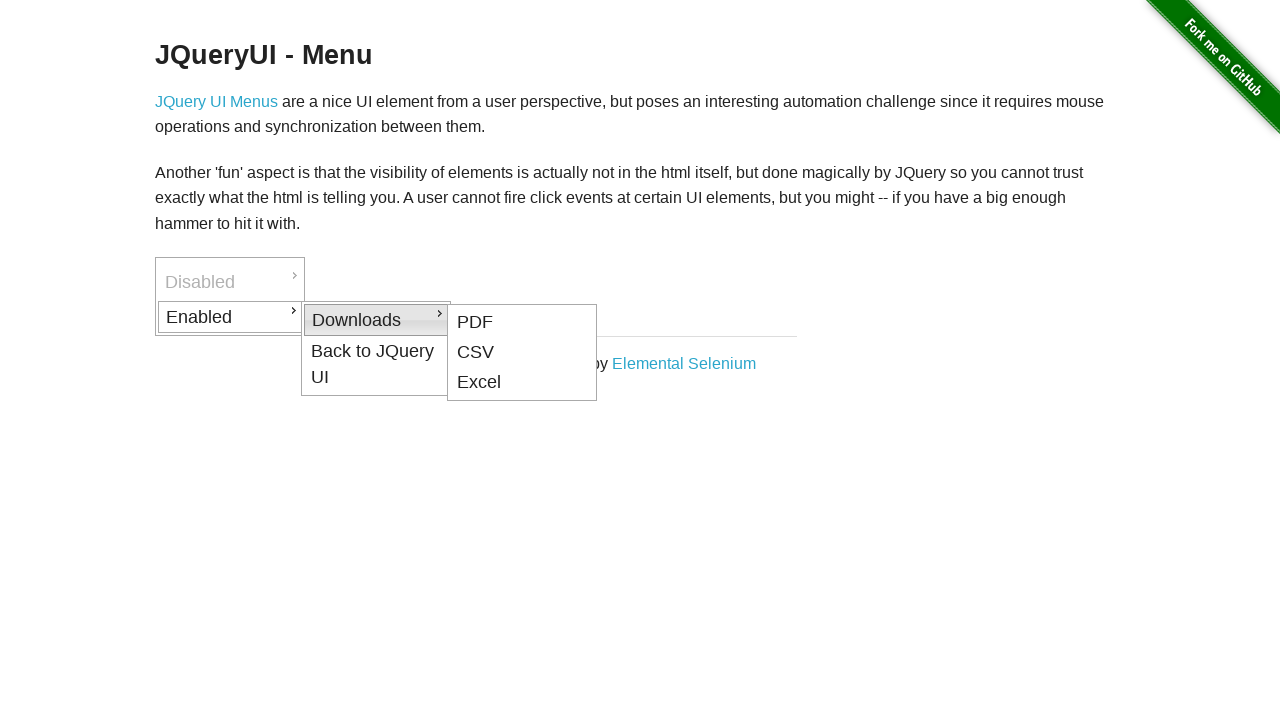

Hovered over 'PDF' option to complete cascading menu navigation at (522, 322) on xpath=//a[contains(text(),'PDF')]
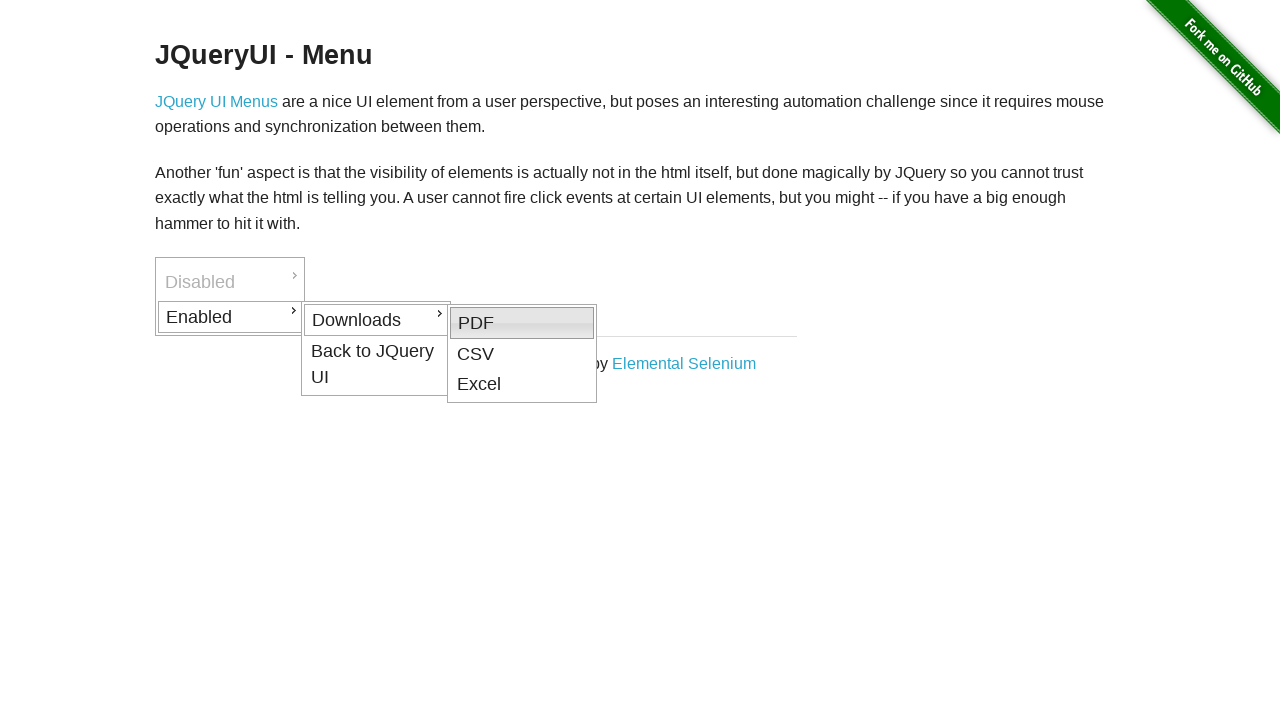

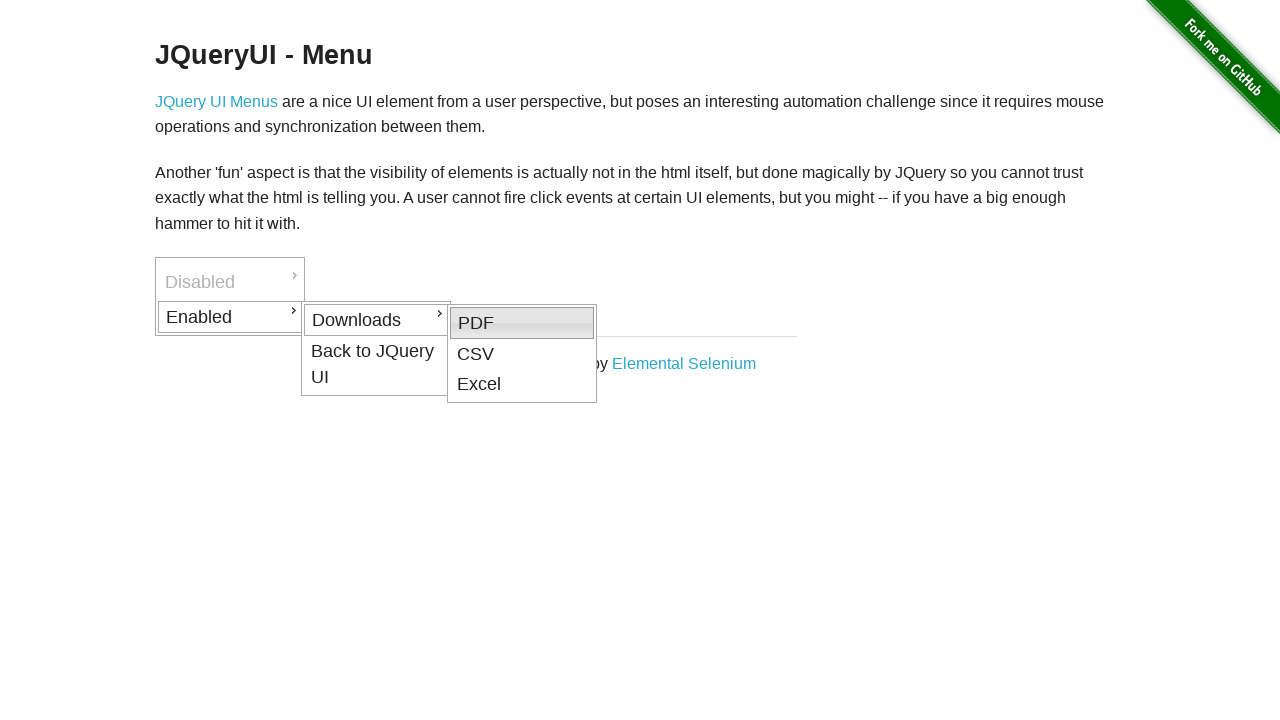